Tests window handling functionality by opening a new window via button click, switching to the new window, and clicking on the Downloads link

Starting URL: https://demo.automationtesting.in/Windows.html

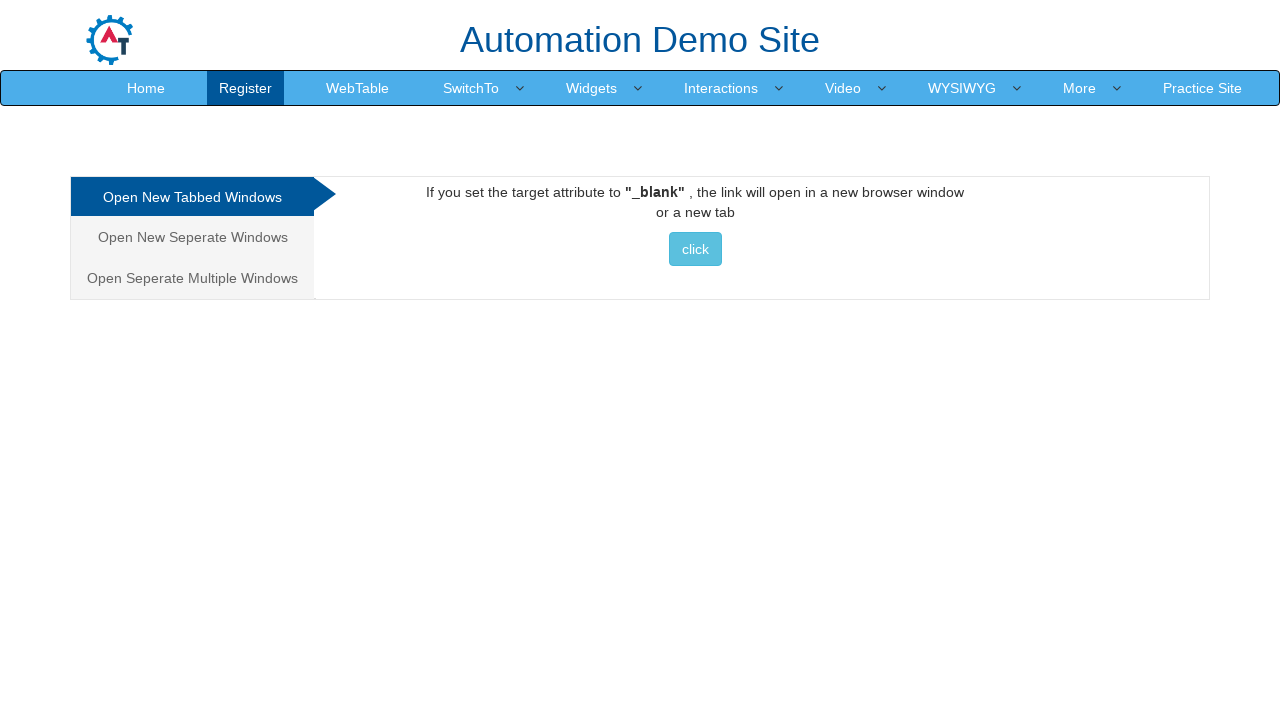

Clicked button to open new window at (695, 249) on (//button[@class='btn btn-info'])[1]
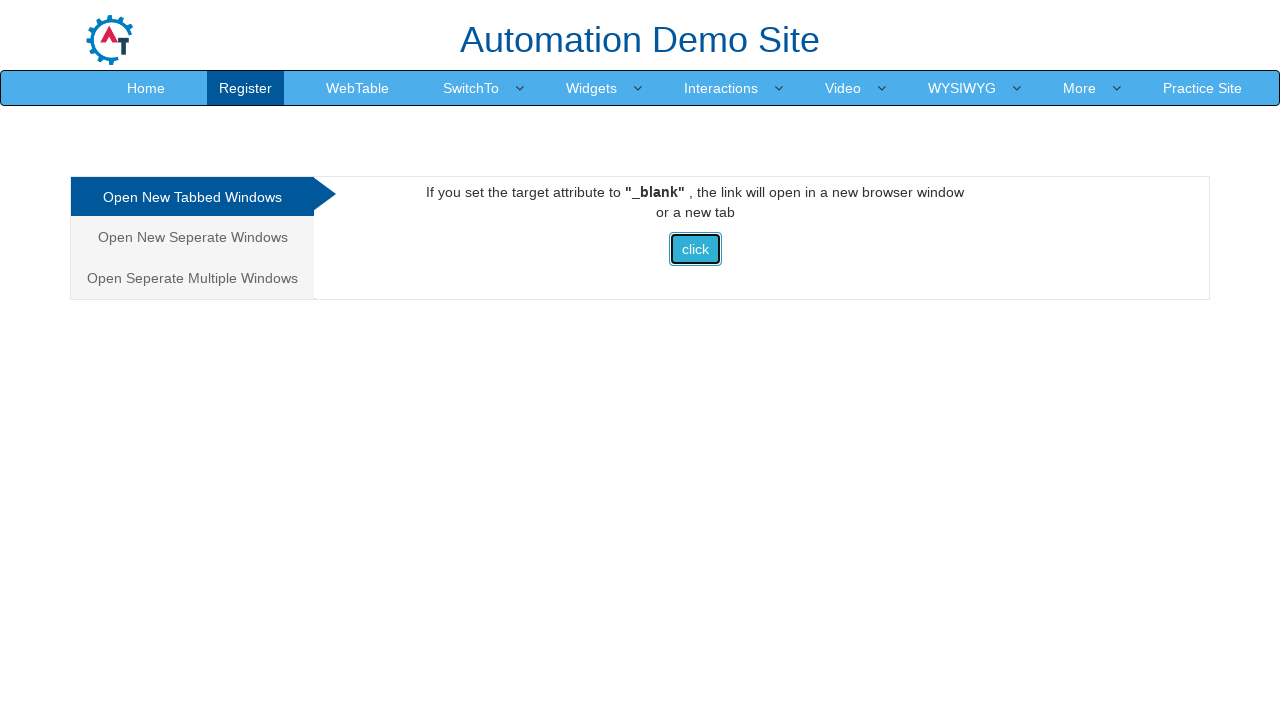

New window/tab opened and captured
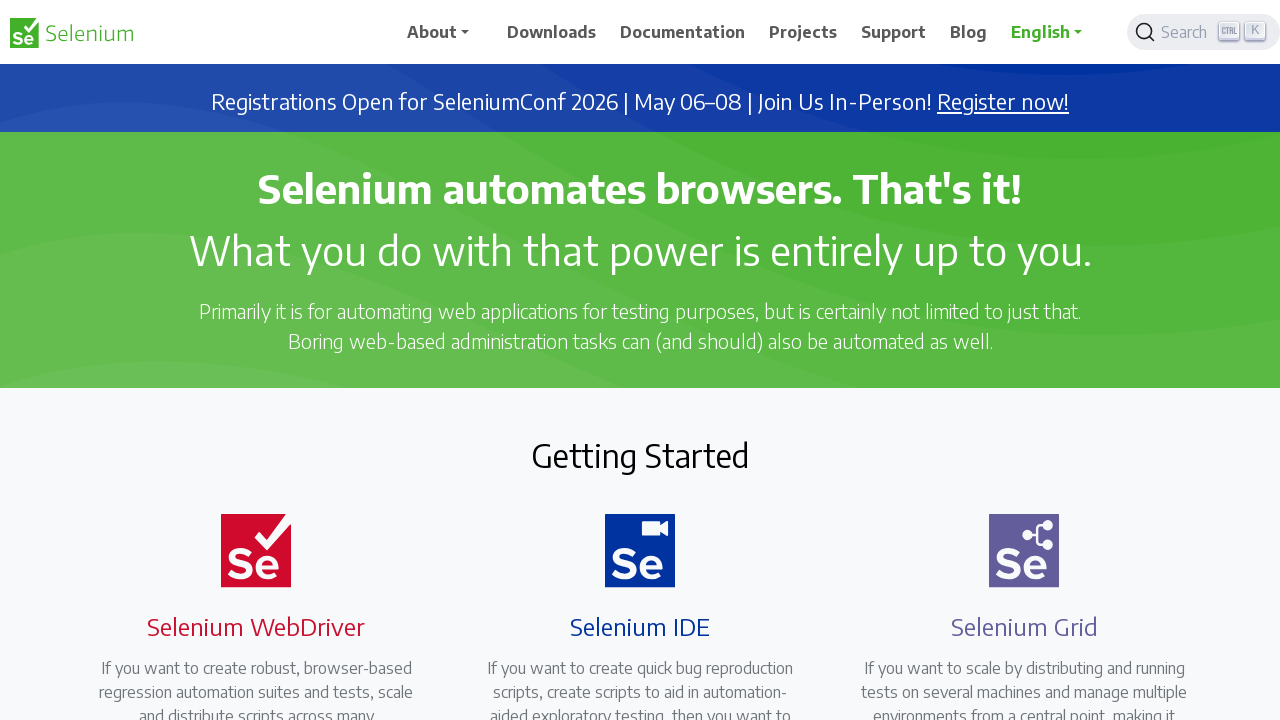

New window finished loading
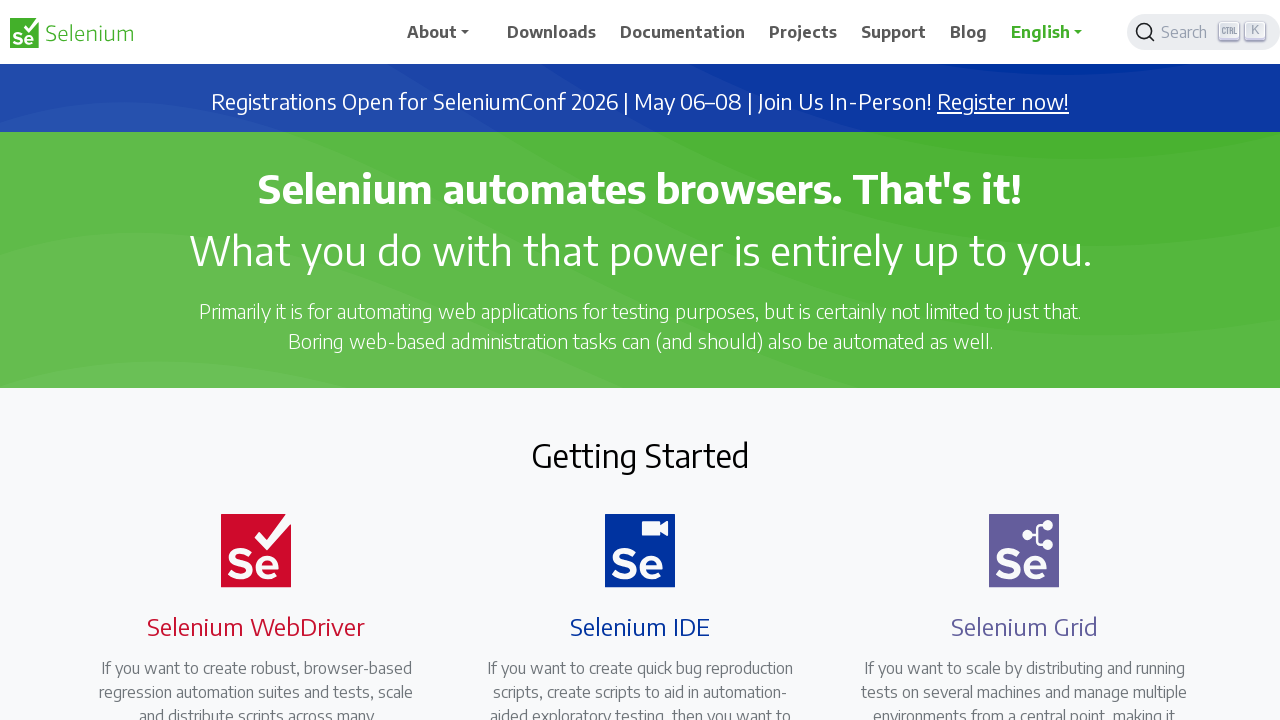

Clicked Downloads link in new window at (552, 32) on xpath=//span[text()='Downloads']
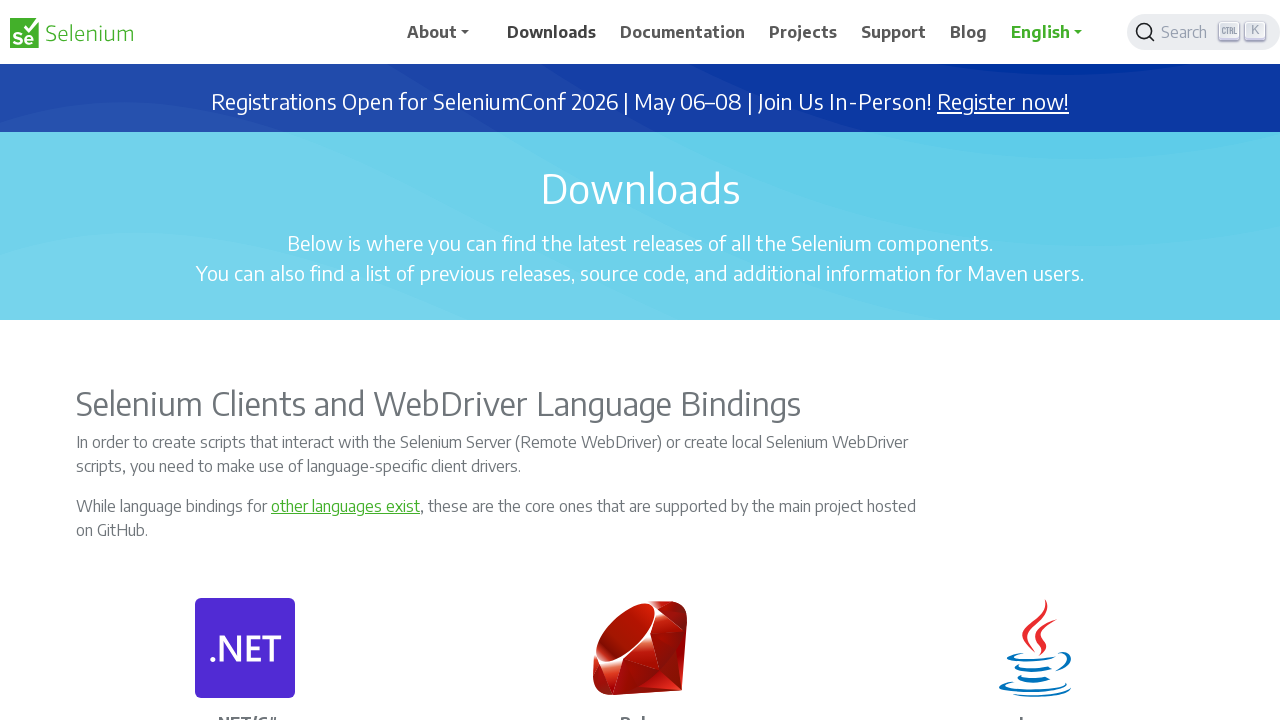

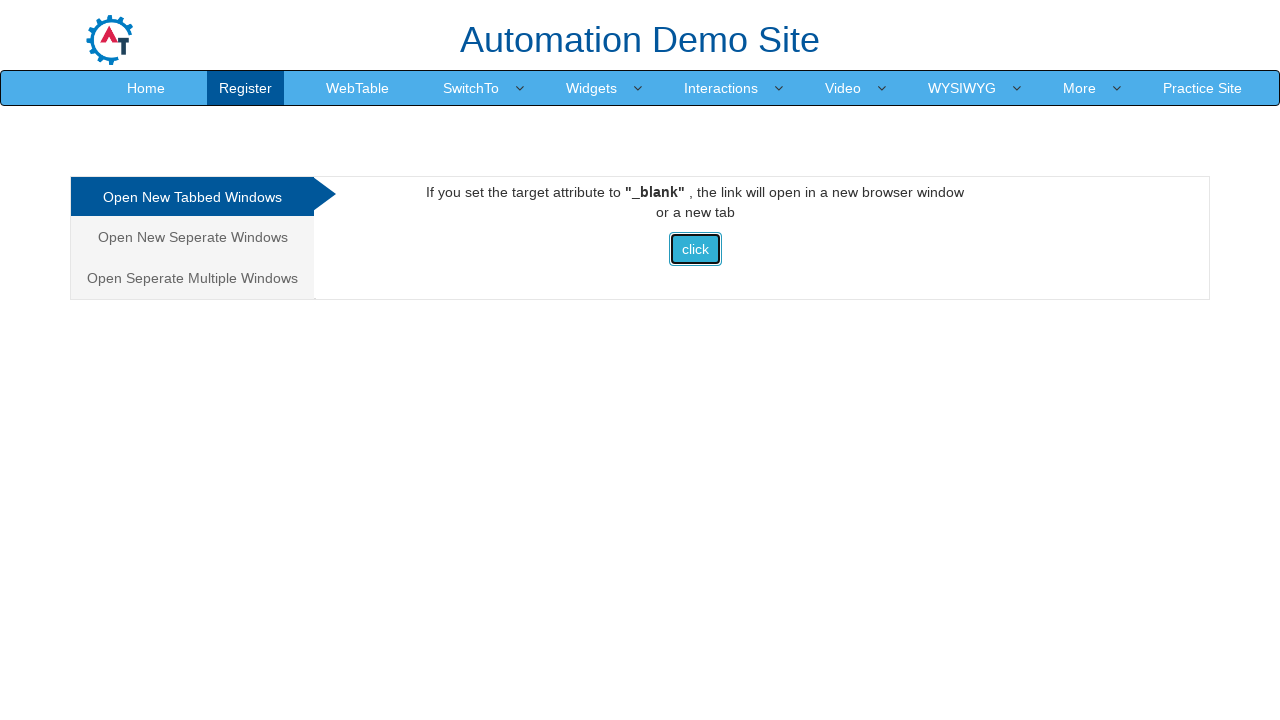